Tests navigation through the website by clicking on a series of link texts to traverse multiple pages.

Starting URL: https://techwithtim.net

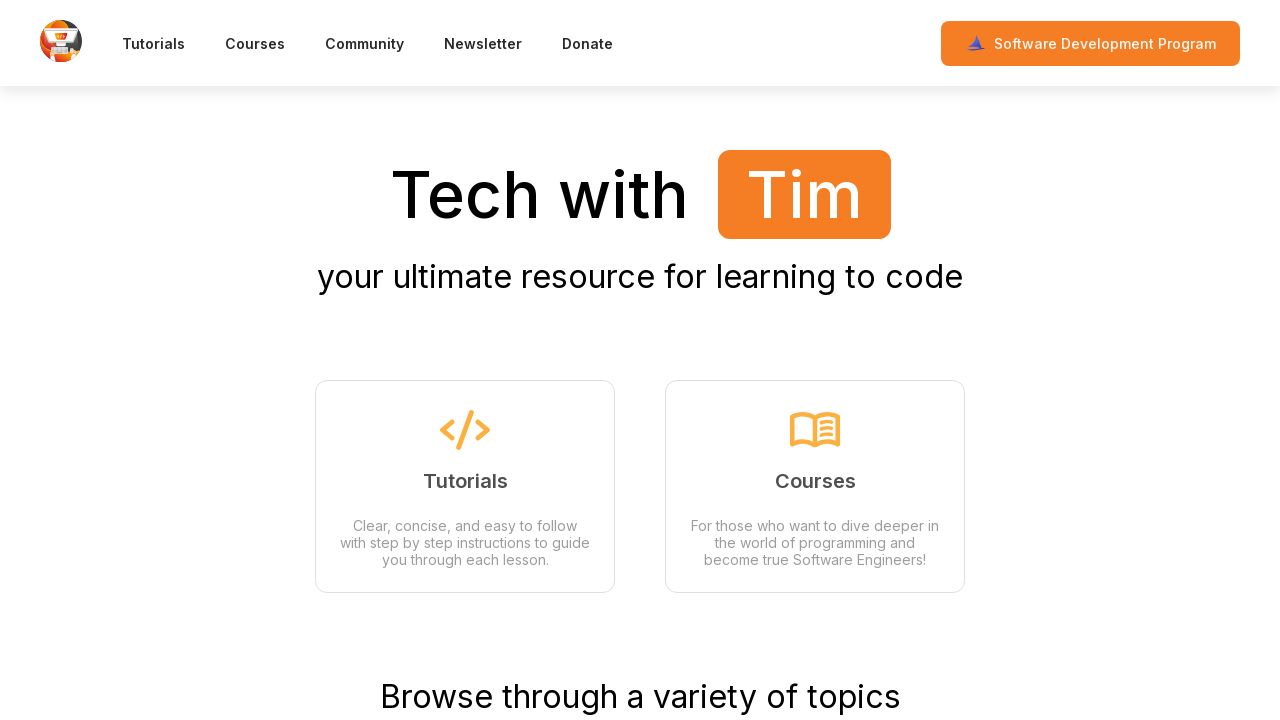

Waited for link with text 'Python' to be available
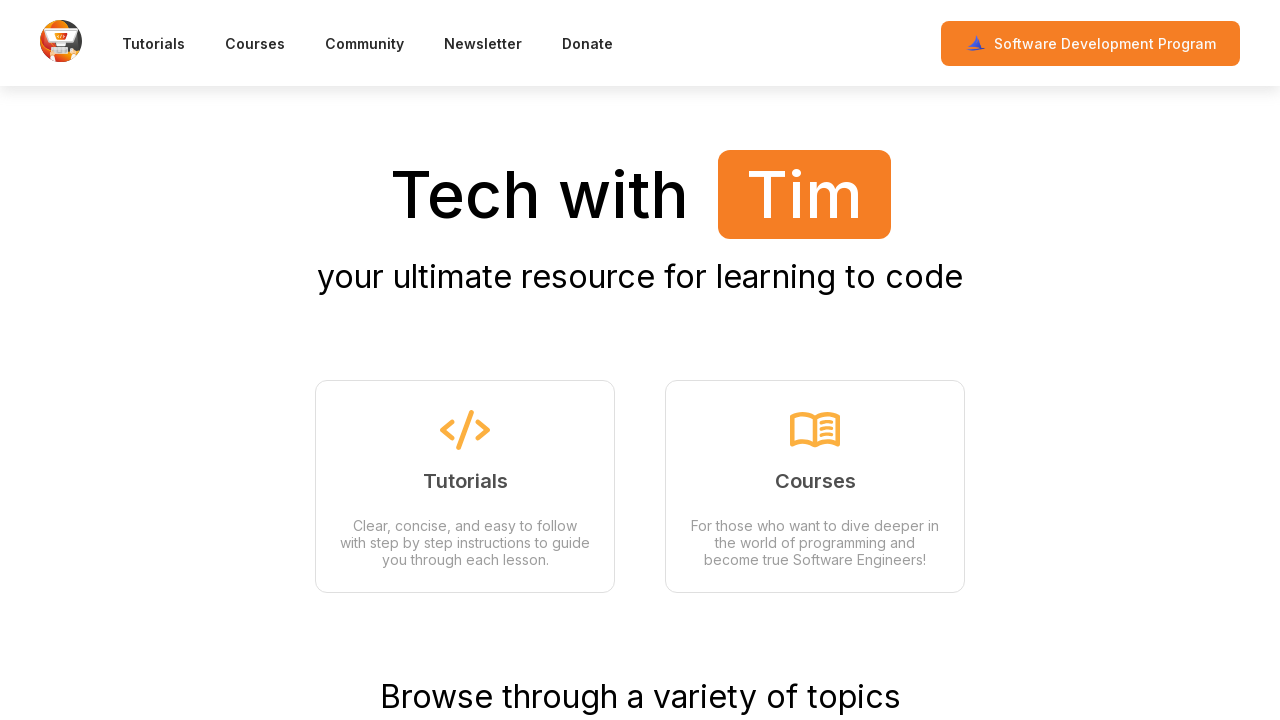

Clicked link with text 'Python' to navigate to next page at (238, 360) on text=Python
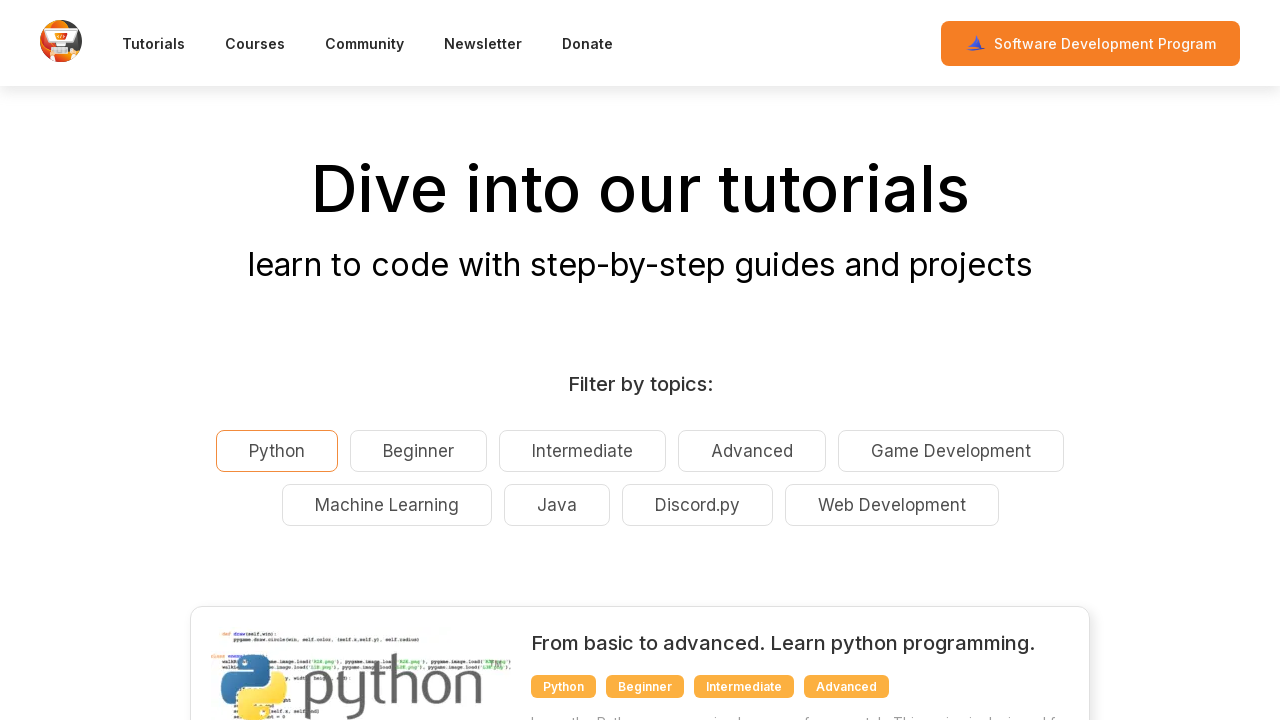

Waited for link with text 'Tutorials' to be available
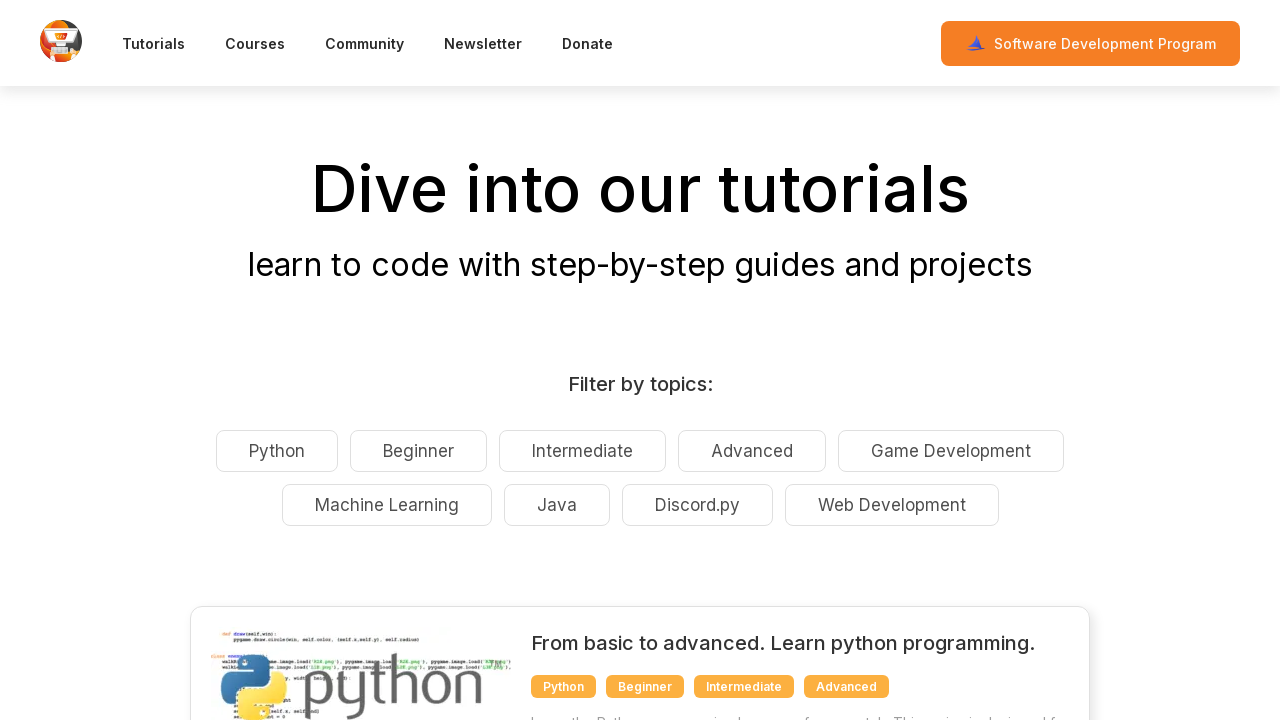

Clicked link with text 'Tutorials' to navigate to next page at (154, 43) on text=Tutorials
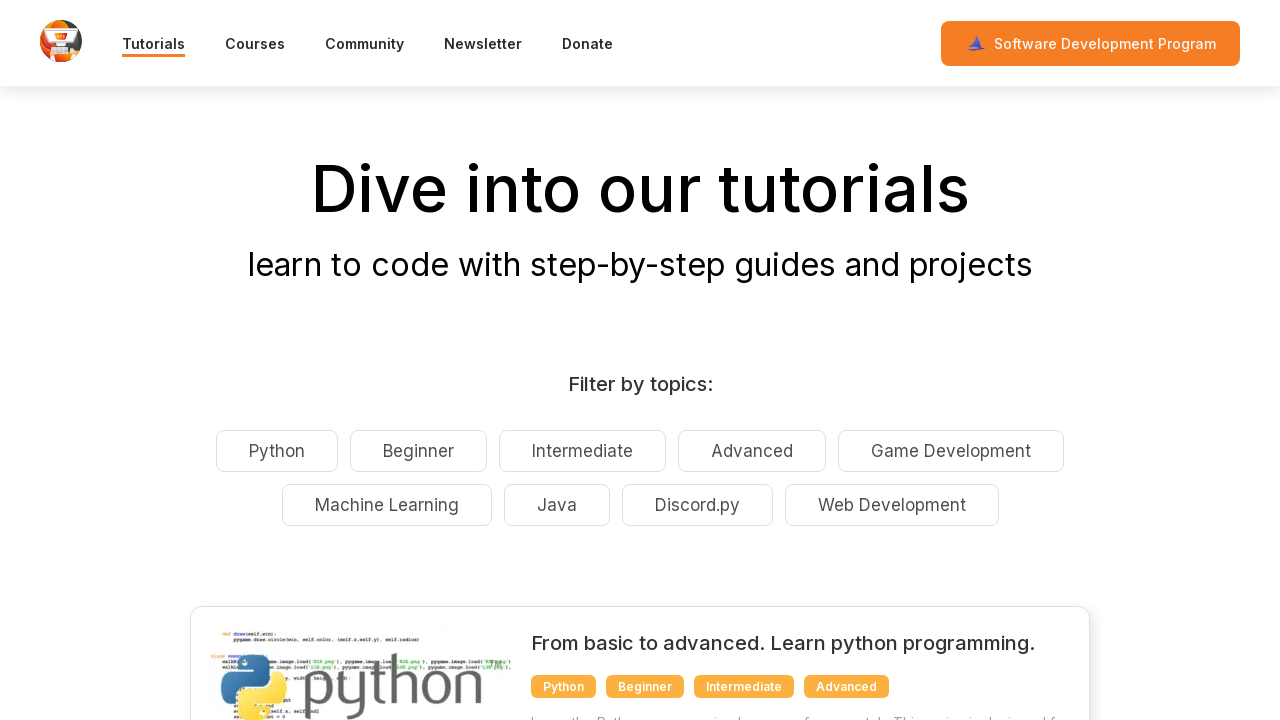

Waited for link with text 'Beginner' to be available
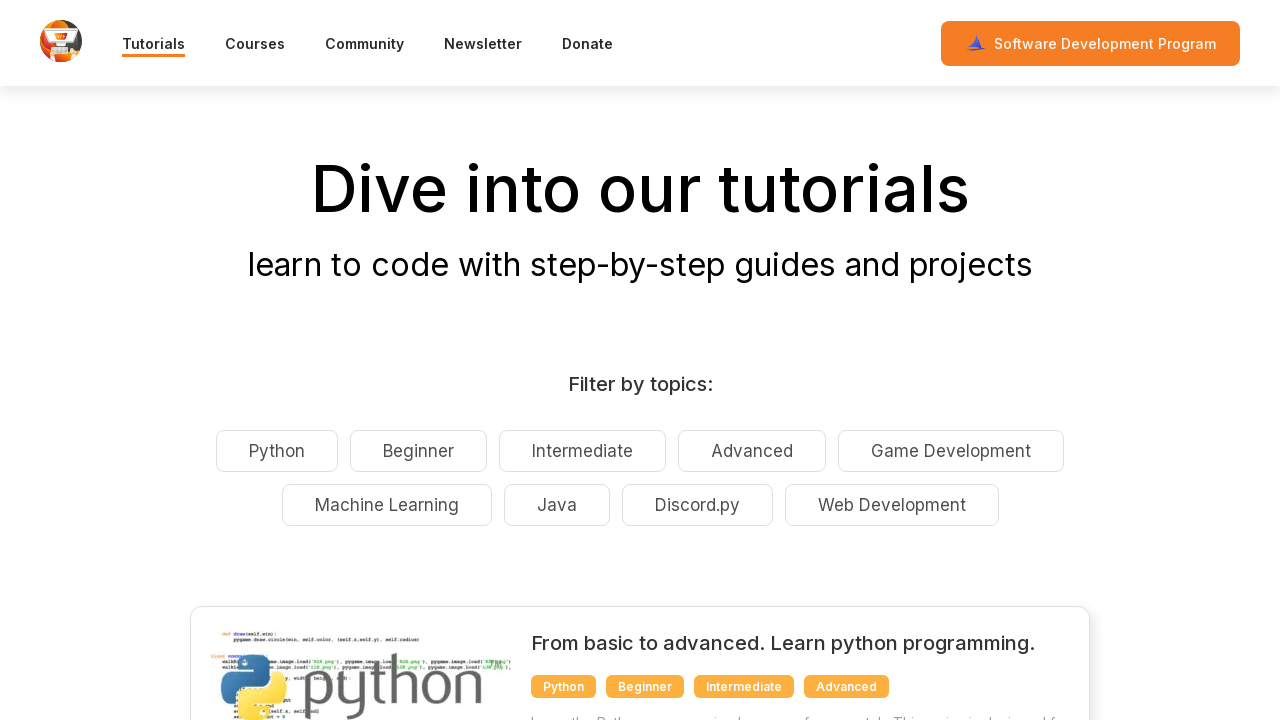

Clicked link with text 'Beginner' to navigate to next page at (418, 451) on text=Beginner
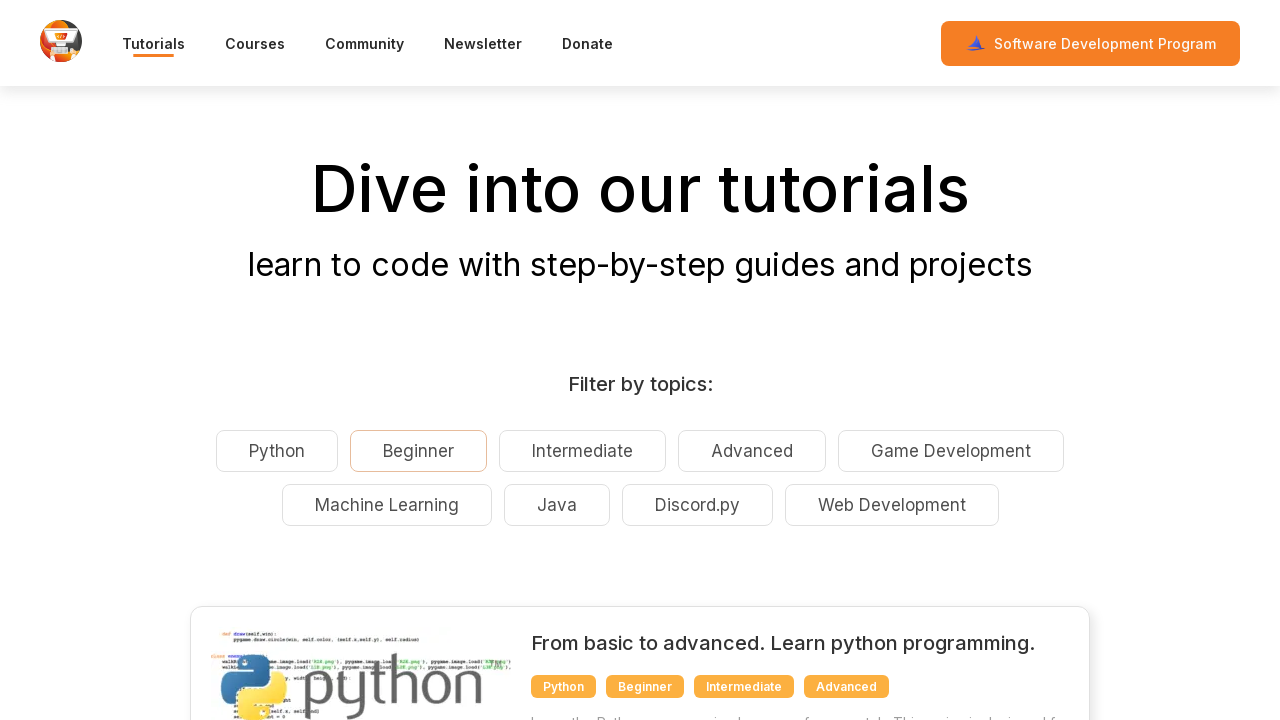

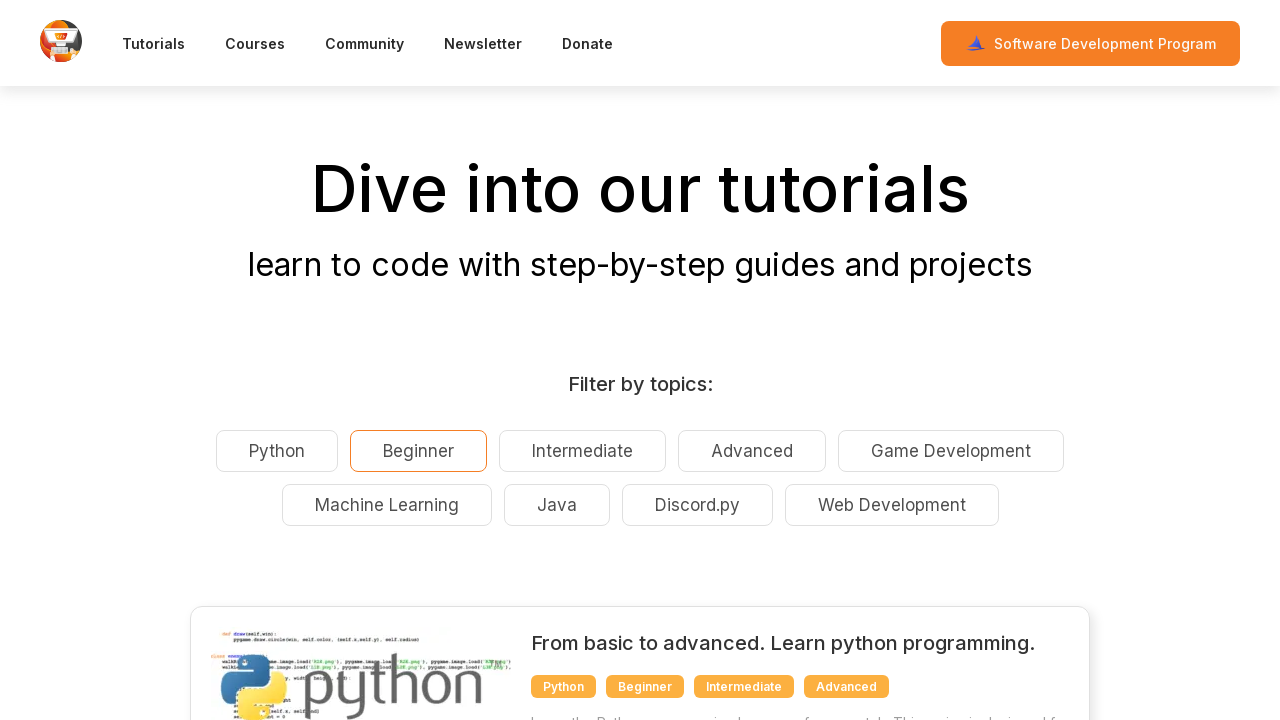